Tests radio button handling by clicking the "Hockey" radio button and verifying it becomes selected on a practice website.

Starting URL: https://practice.cydeo.com/radio_buttons

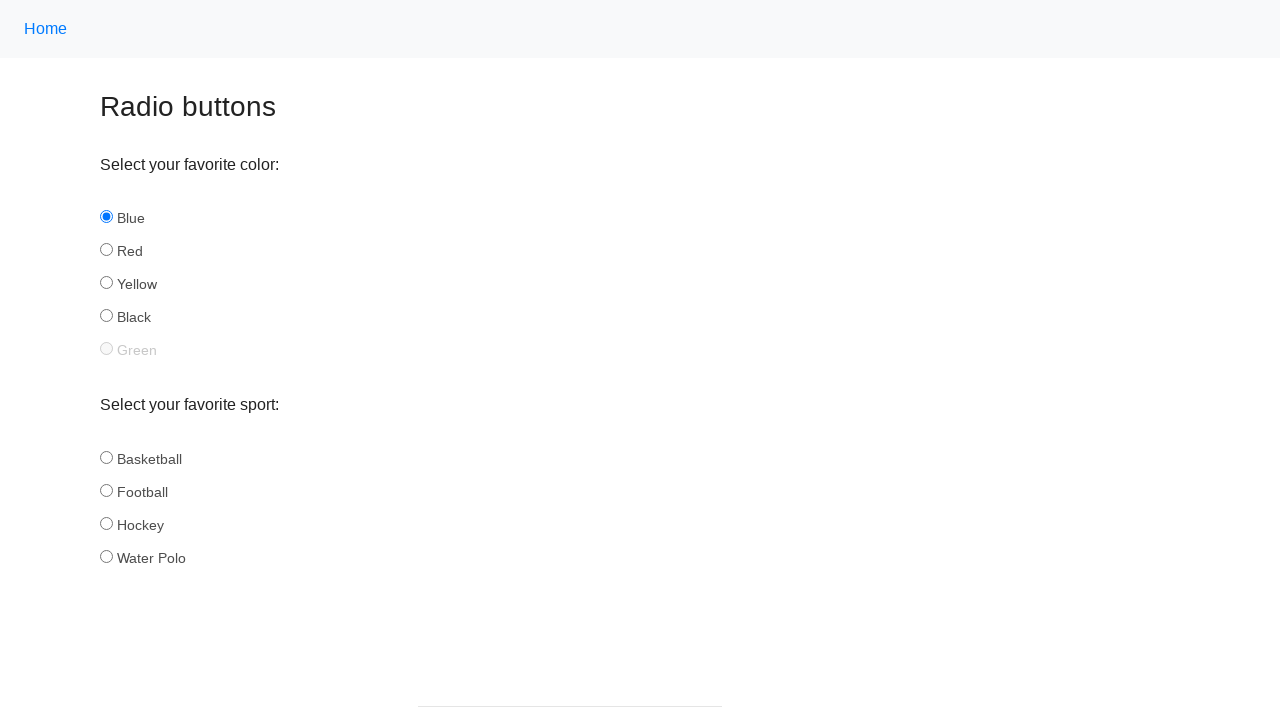

Navigated to radio buttons practice page
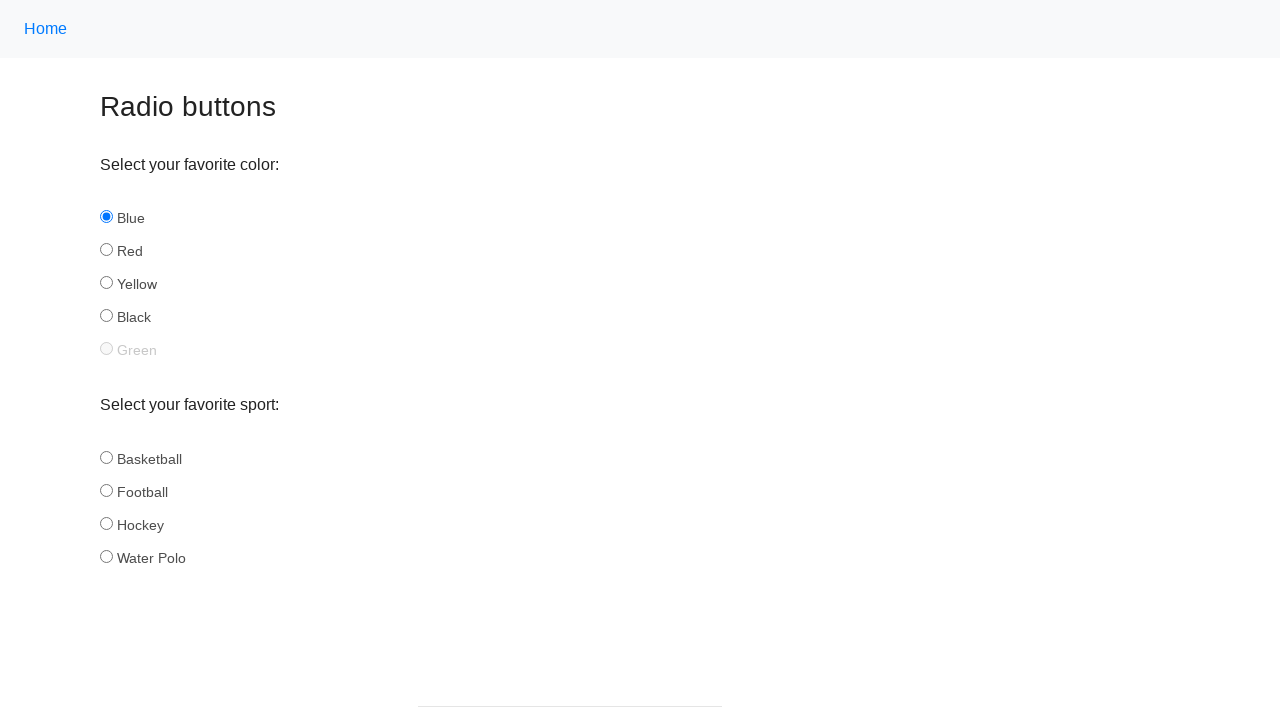

Clicked the Hockey radio button at (106, 523) on input#hockey
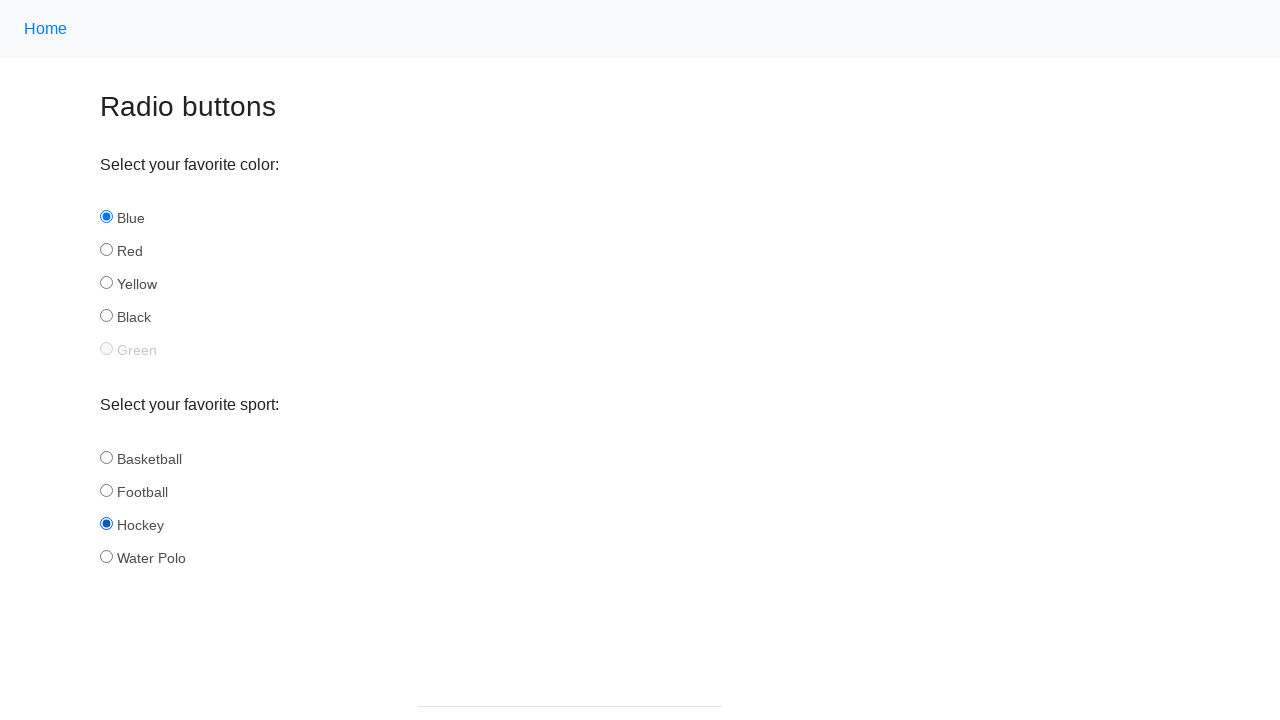

Verified that Hockey radio button is selected
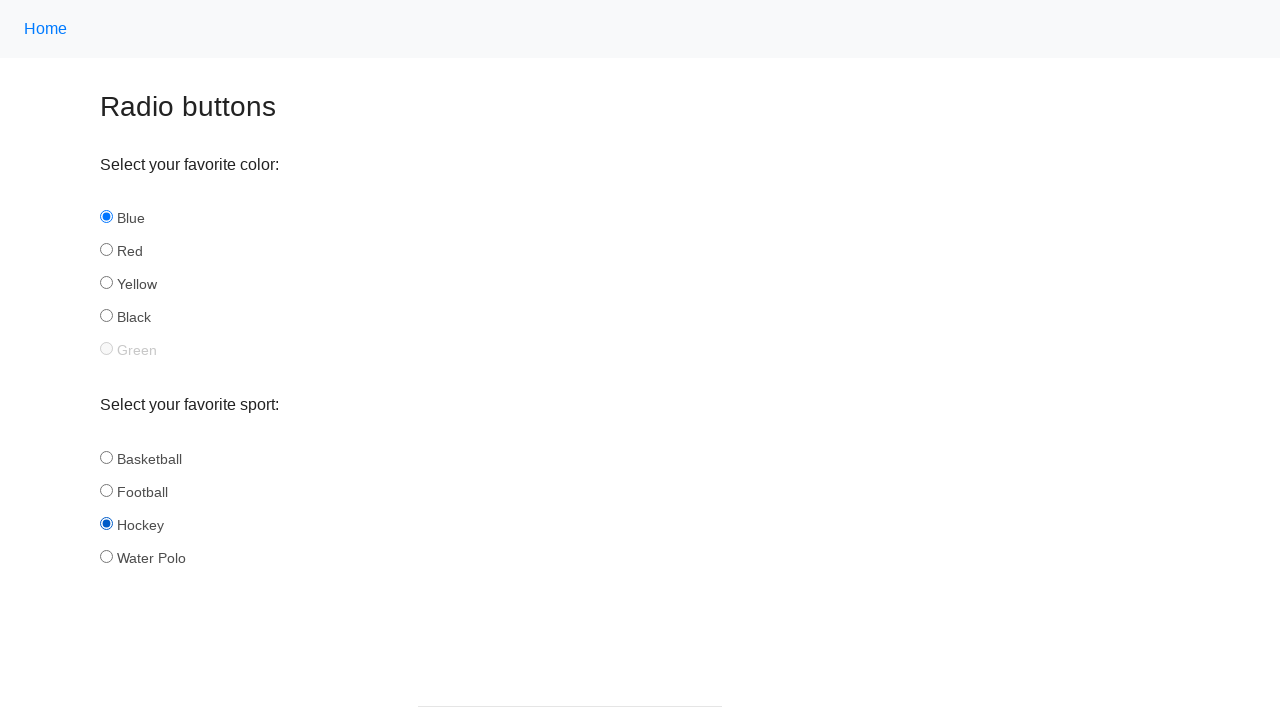

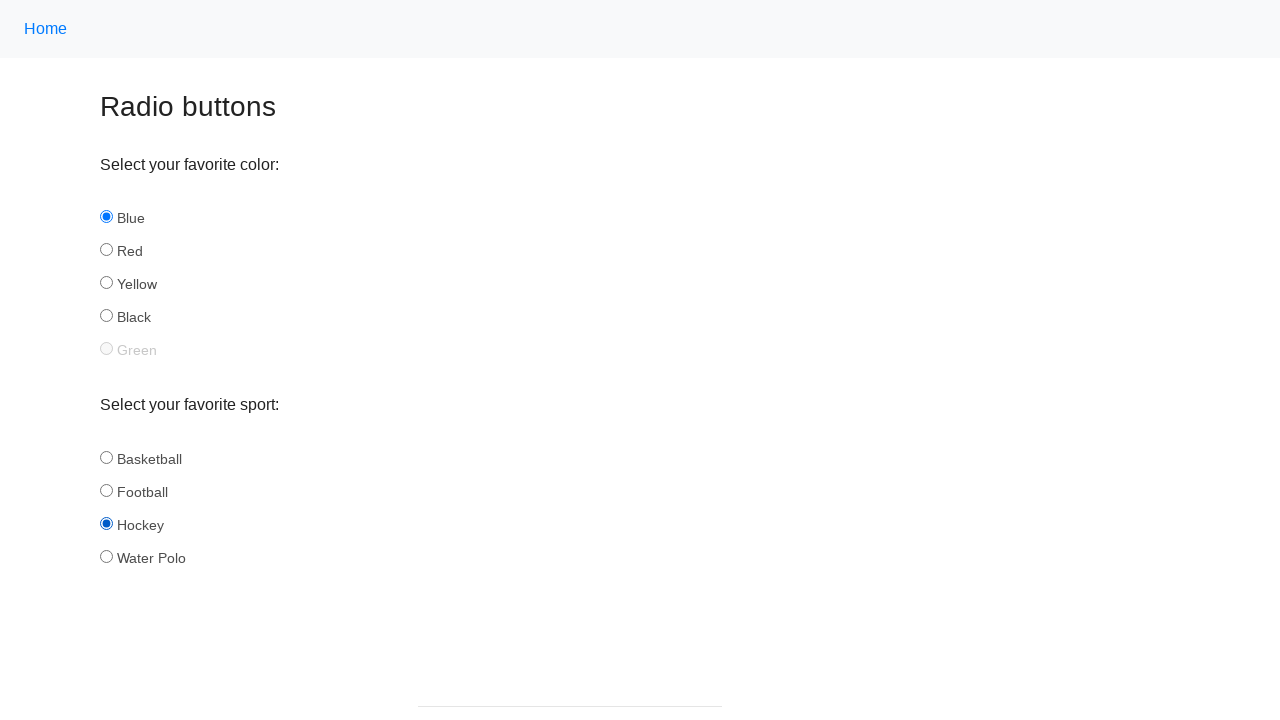